Navigates to Zerodha Kite login page and clicks the "Forgot user ID or password" link

Starting URL: https://kite.zerodha.com/

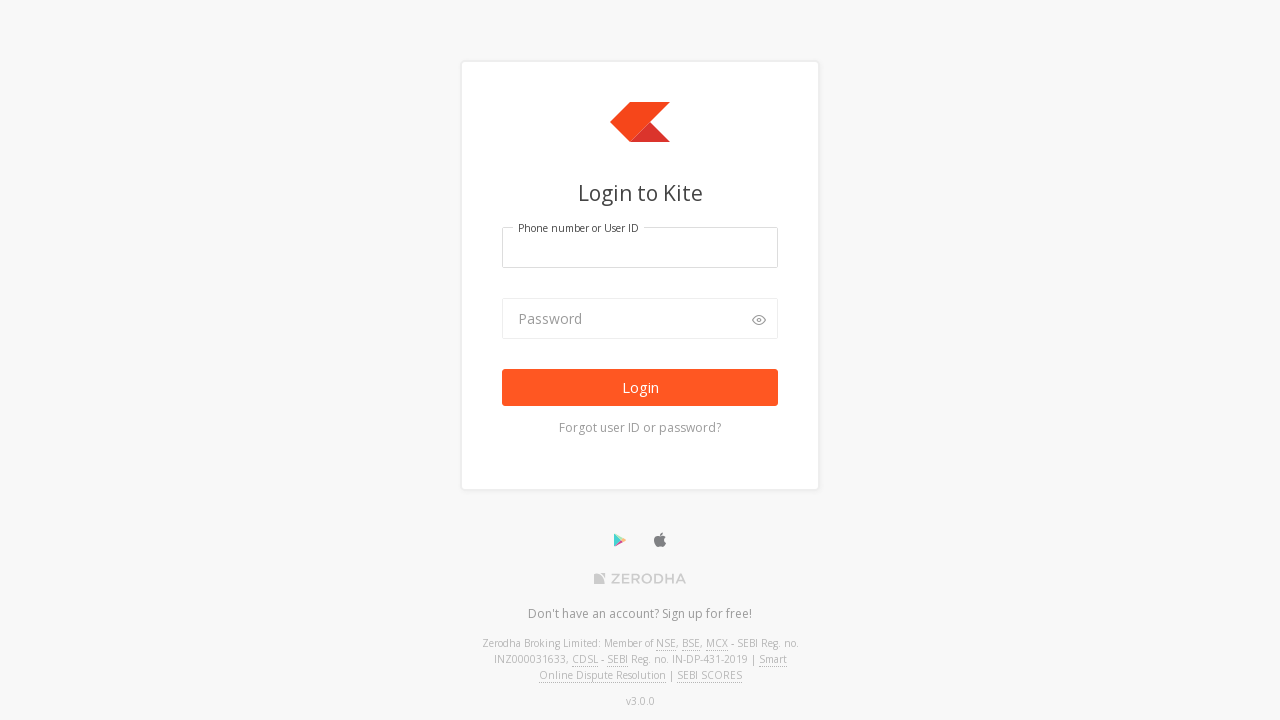

Navigated to Zerodha Kite login page
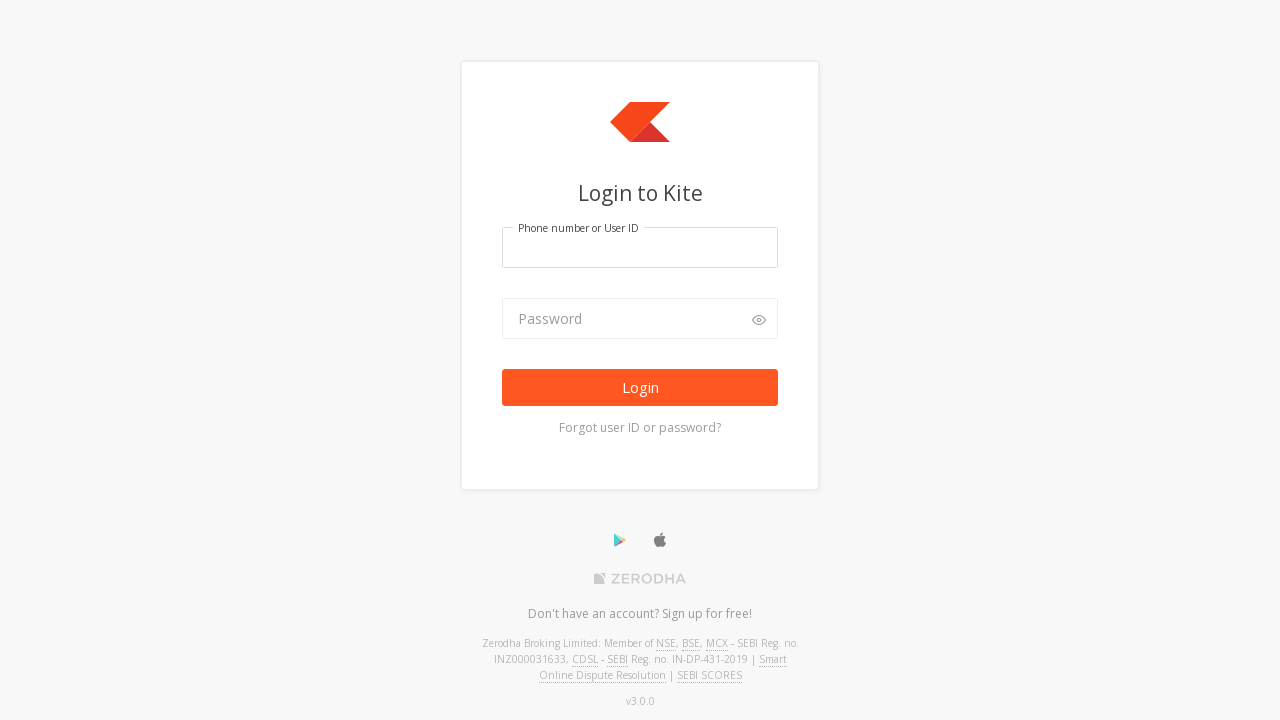

Clicked on 'Forgot user ID or password' link at (640, 428) on xpath=//a[starts-with(@class,'text-light ')]
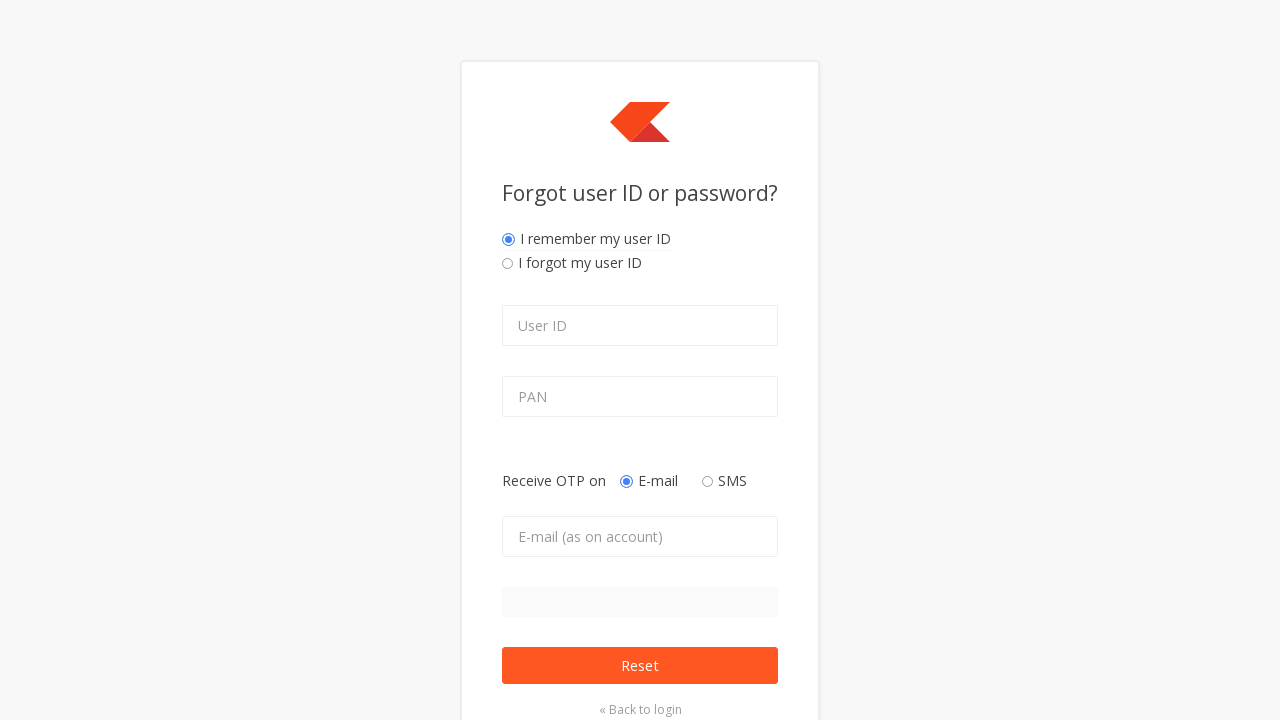

Waited for page to load
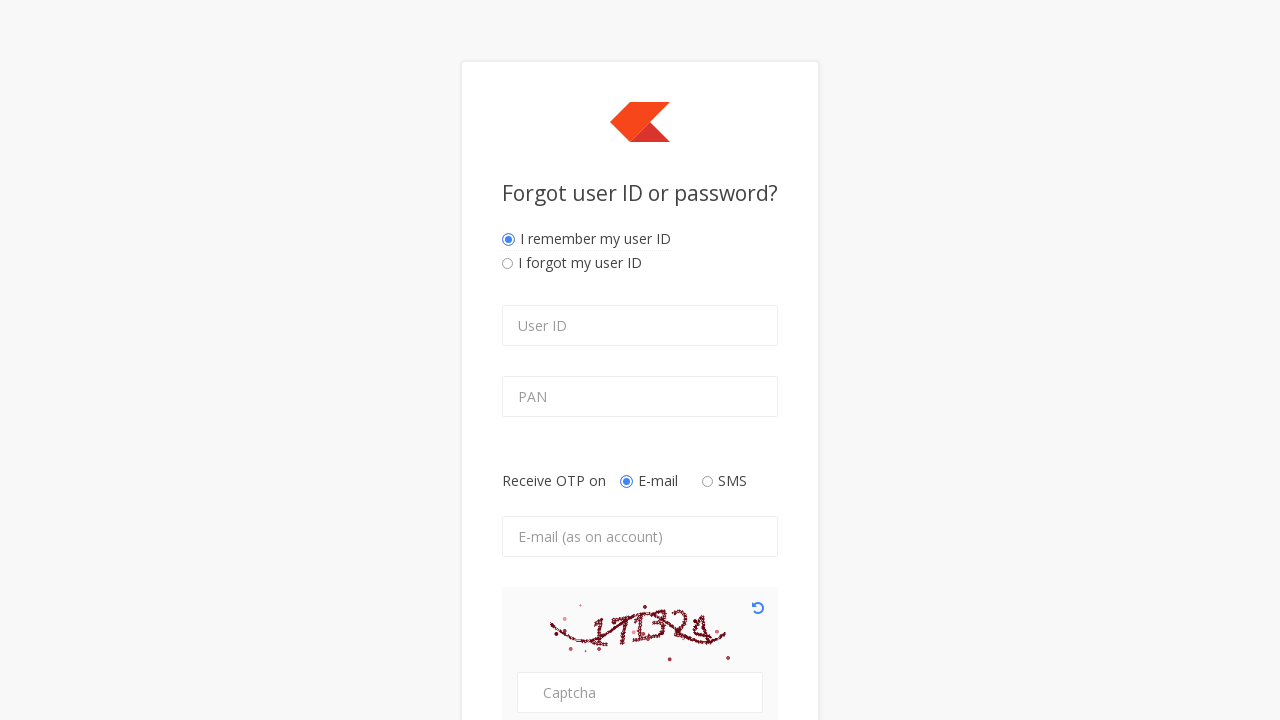

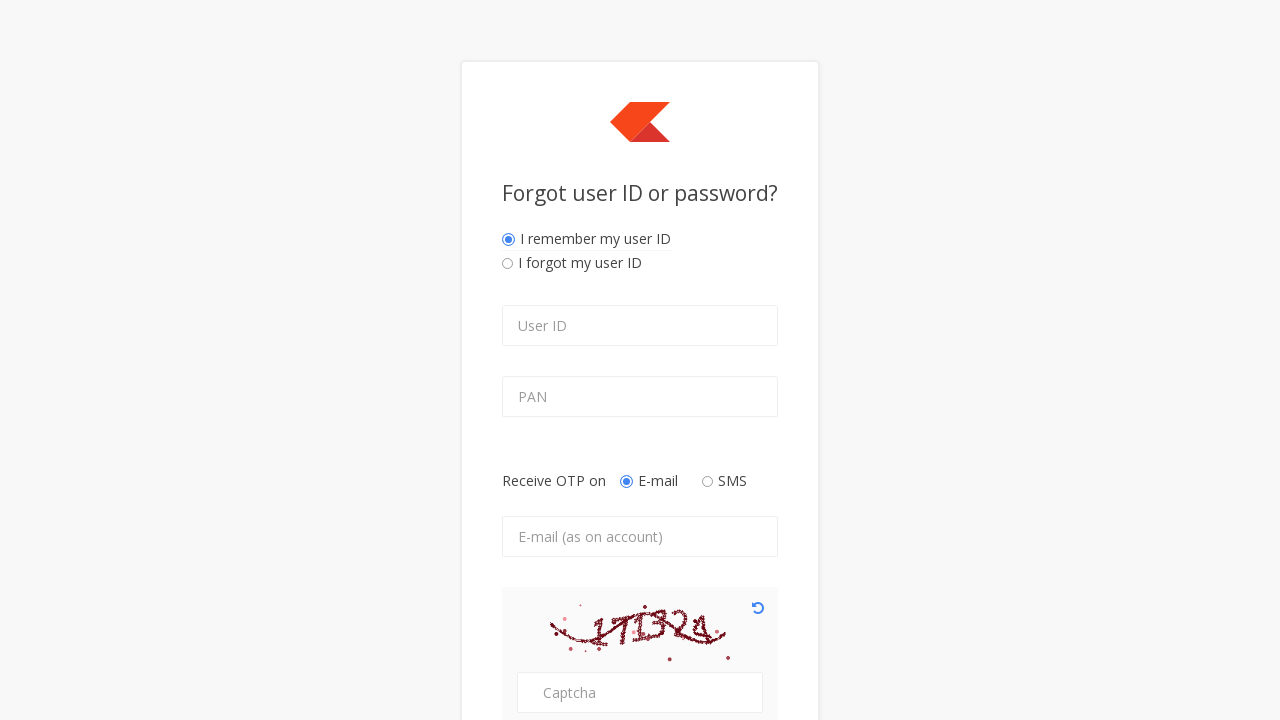